Tests the SCAC name lookup functionality by searching for a company name and verifying results are displayed

Starting URL: https://scaccodelookup.com/scac-name-lookup/

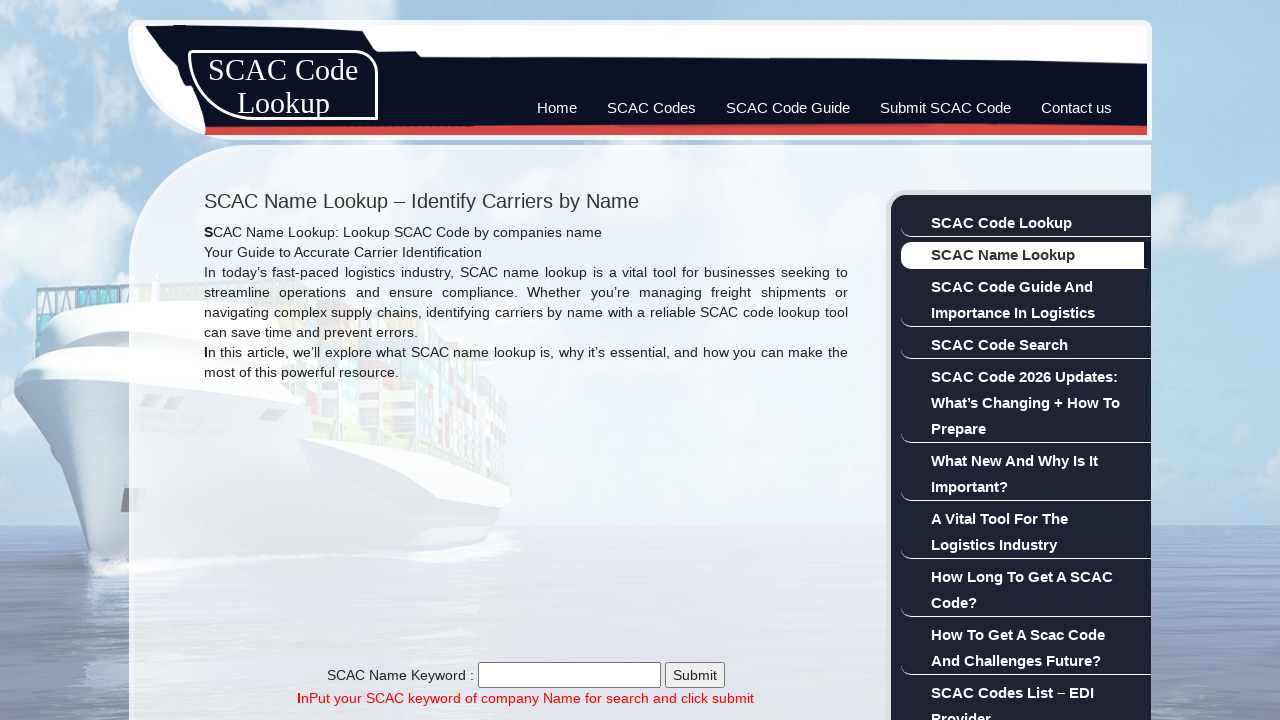

Filled company name search box with 'FedEx' on #namet
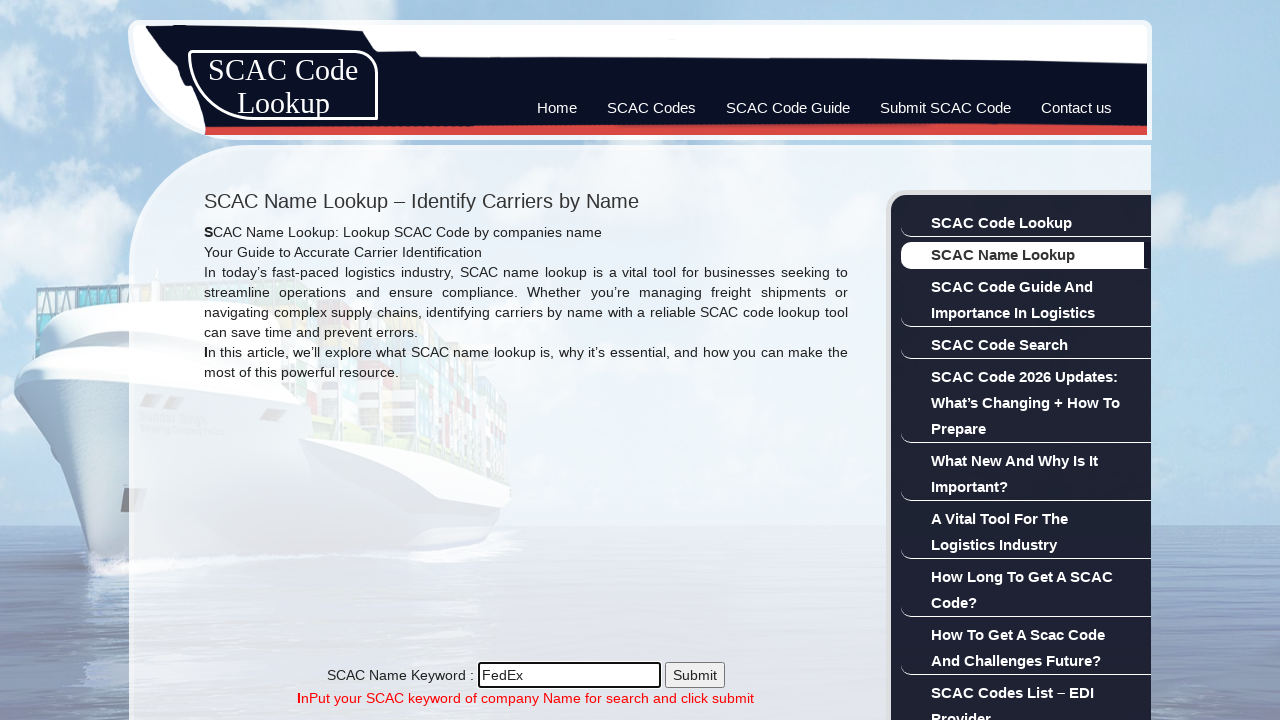

Clicked submit button to search for company at (695, 675) on #sub
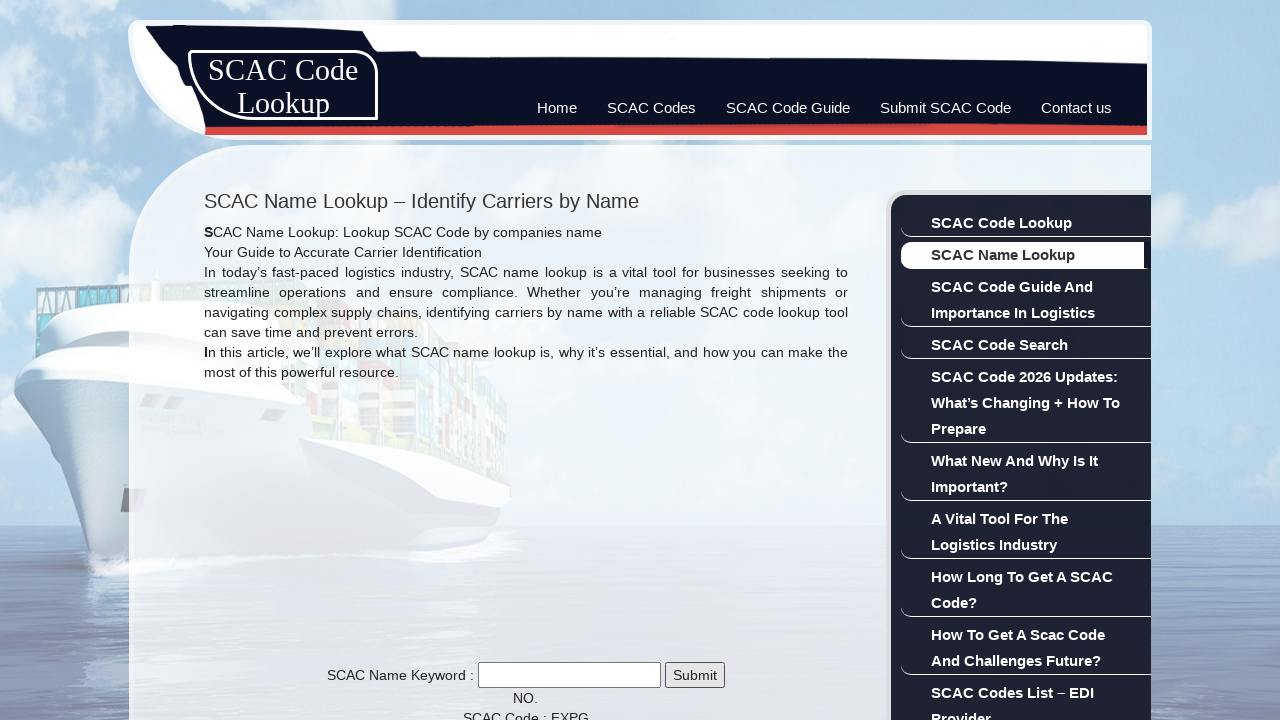

Search results loaded successfully
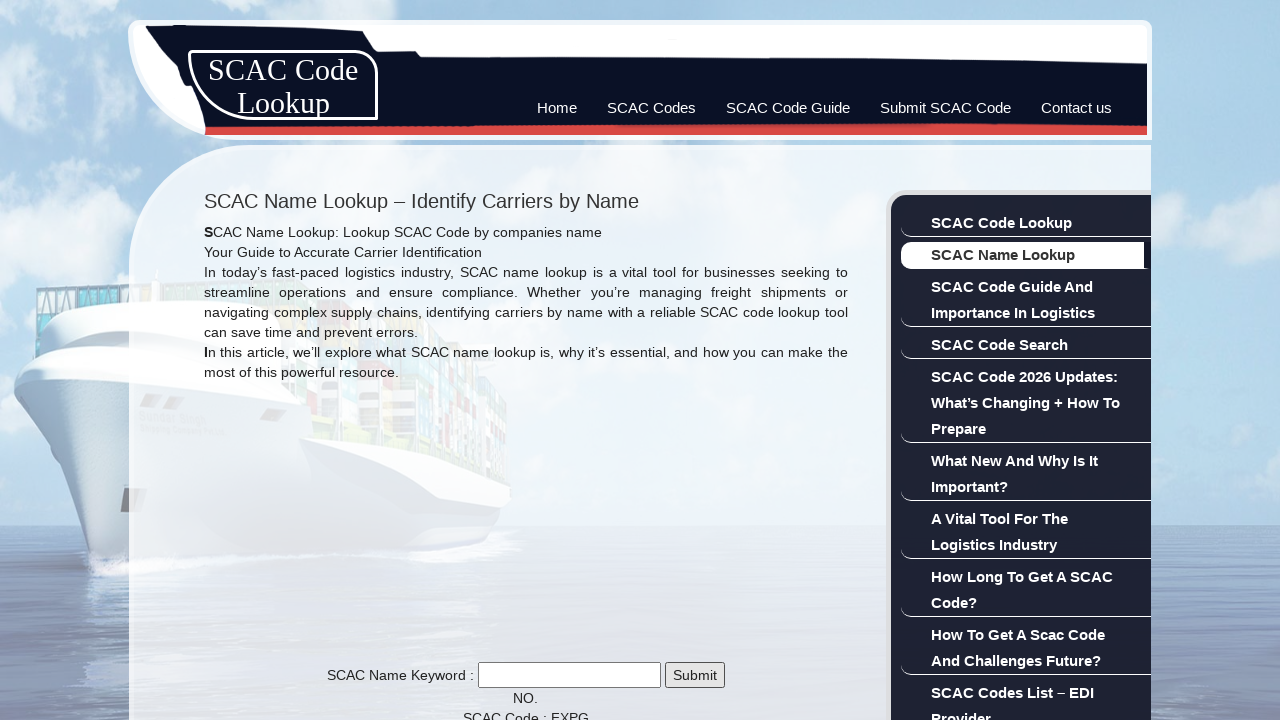

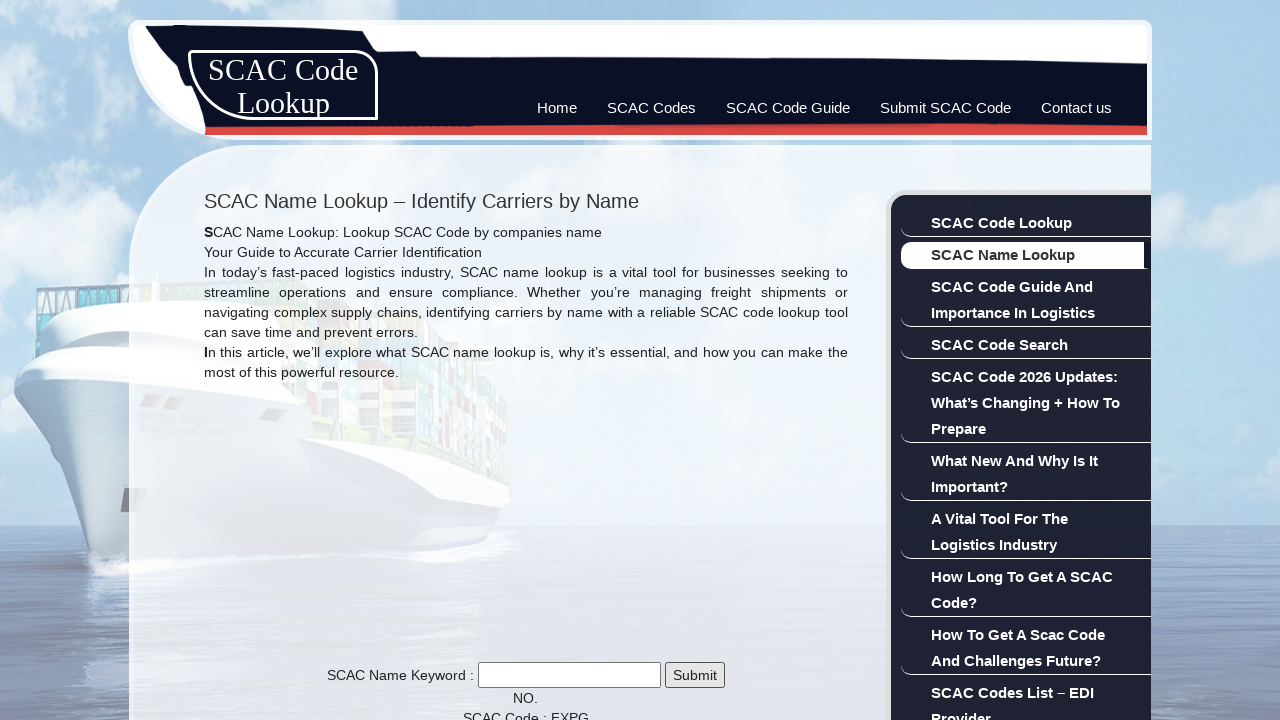